Navigates to VWO website and clicks on the "Start a free trial" link, verifying that the link is clickable and functional.

Starting URL: https://app.vwo.com

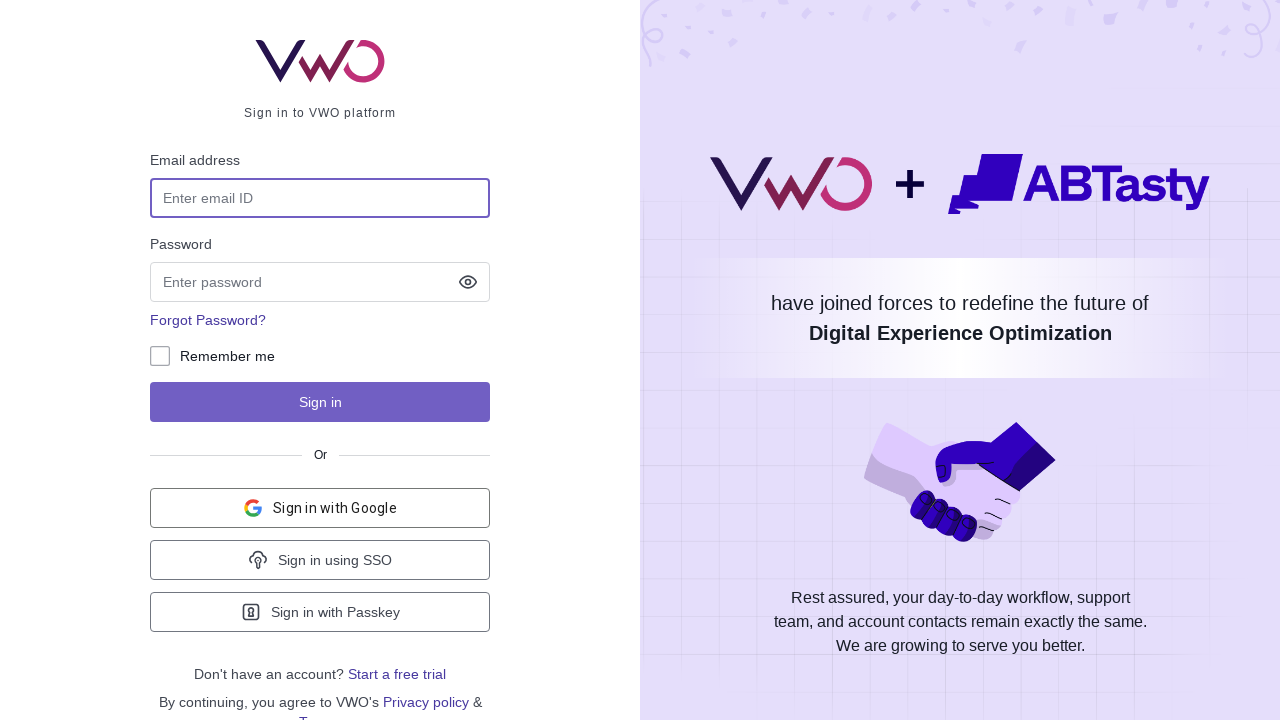

Clicked on the 'Start a free trial' link at (397, 674) on a:has-text('Start a free')
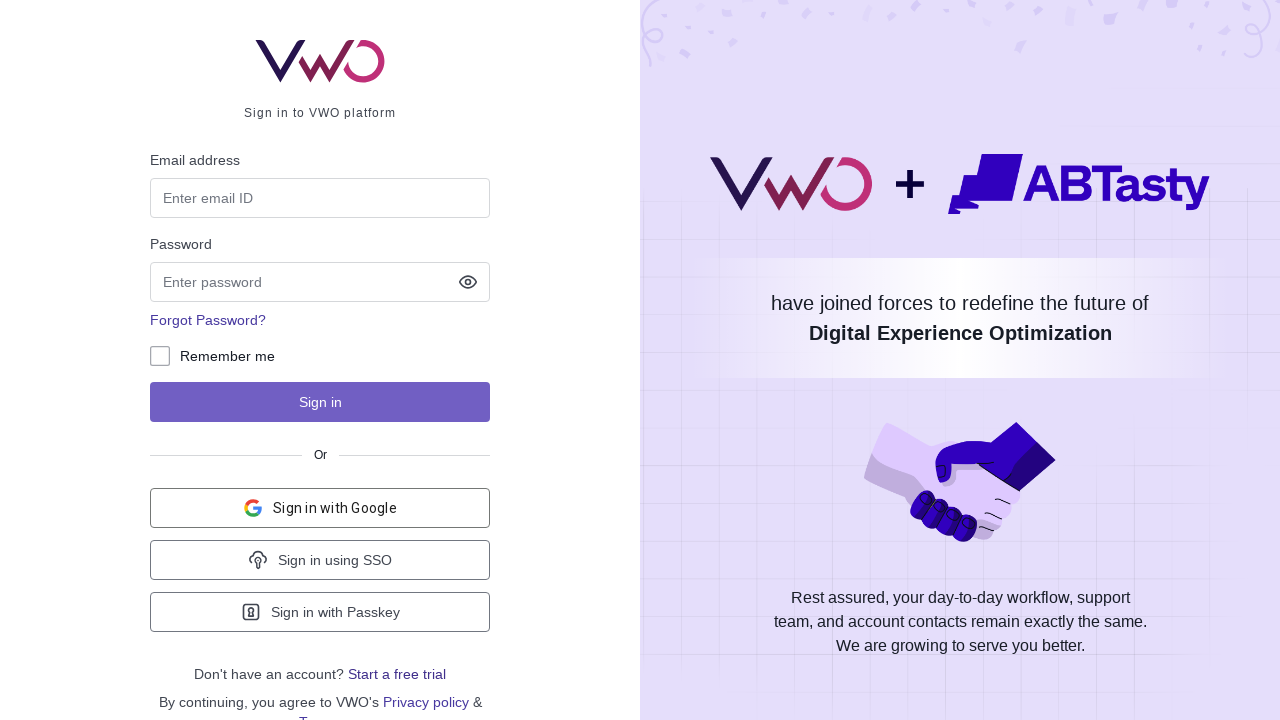

Waited for network idle state after clicking free trial link
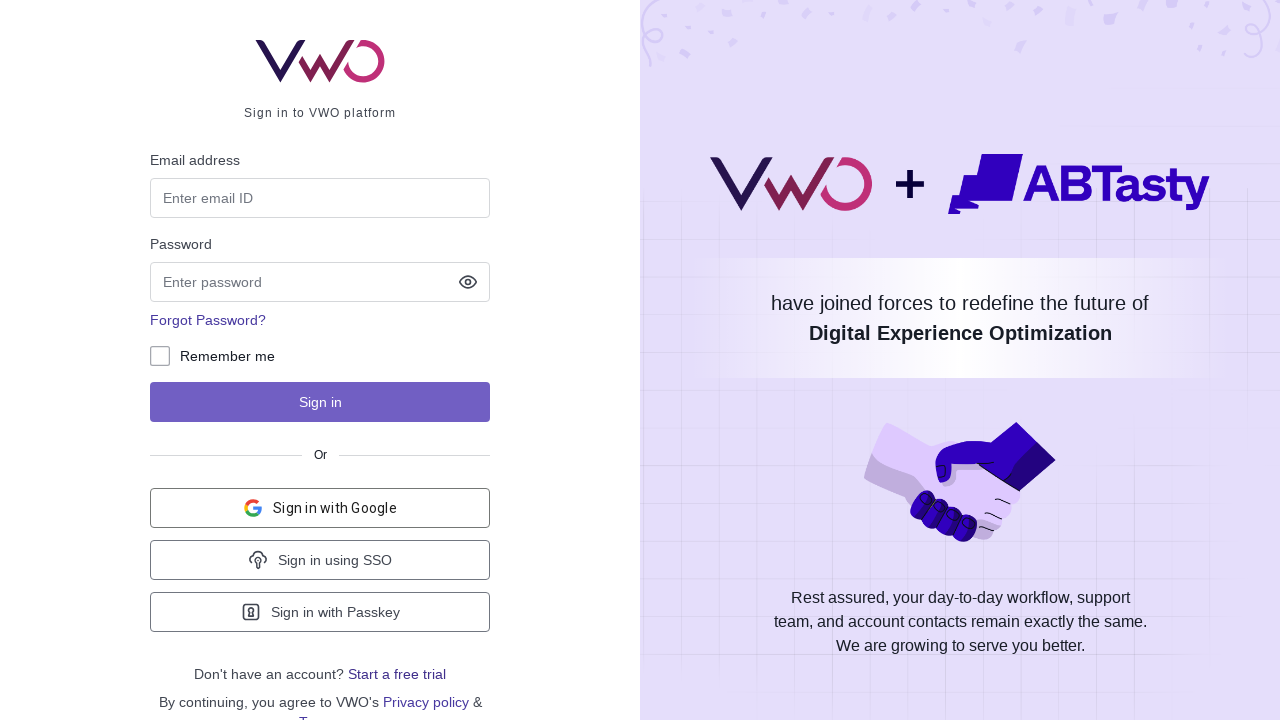

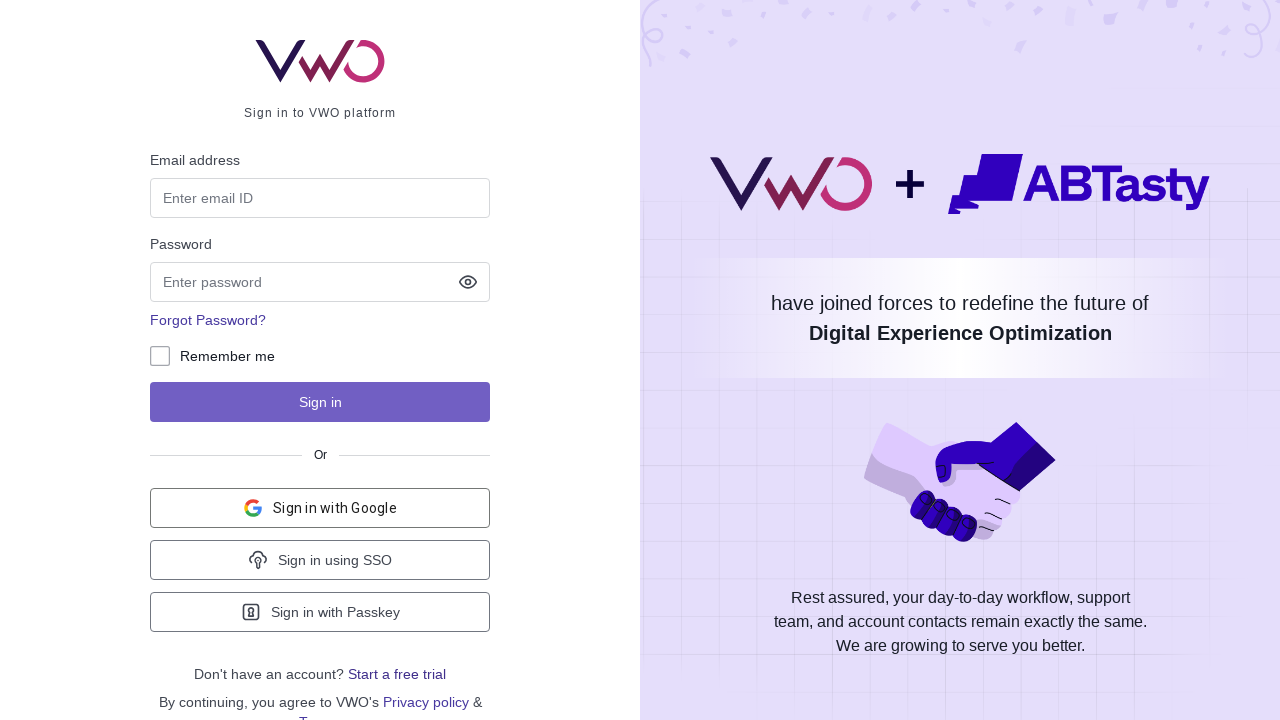